Tests JavaScript pinned scripts functionality by pinning scripts, executing them, and navigating via a link

Starting URL: https://bonigarcia.dev/selenium-webdriver-java/

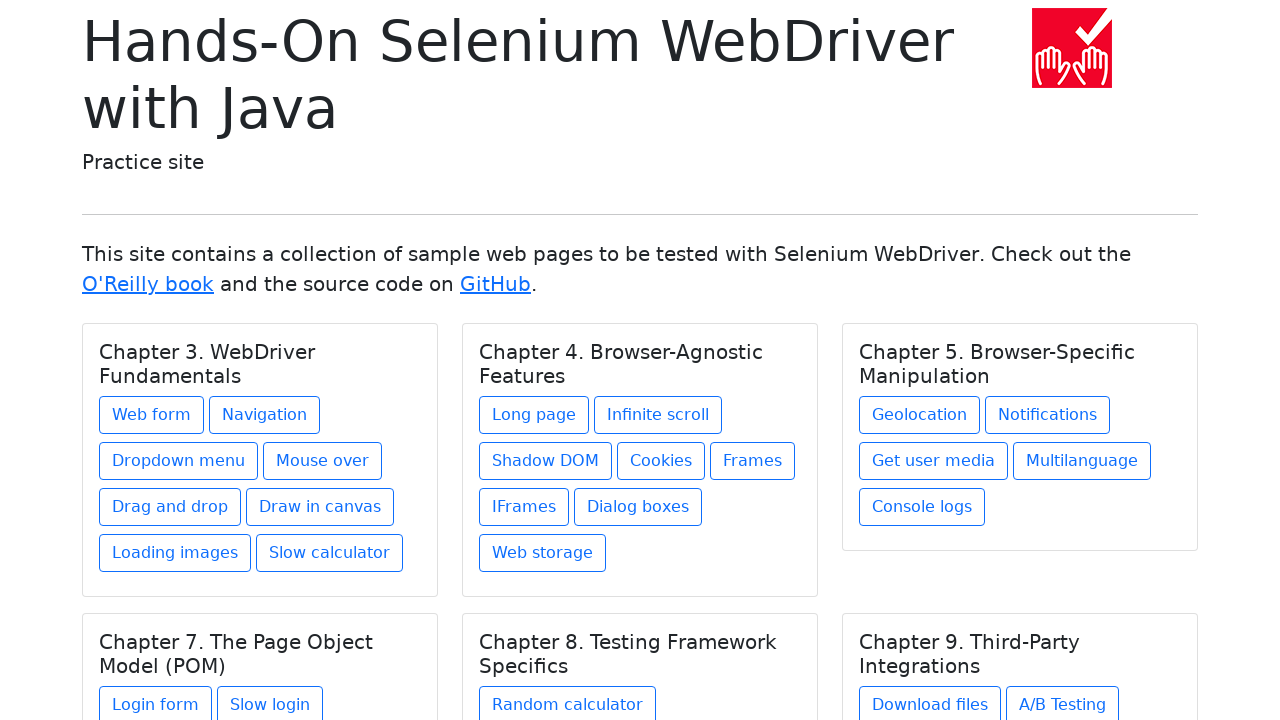

Located the third link on the page
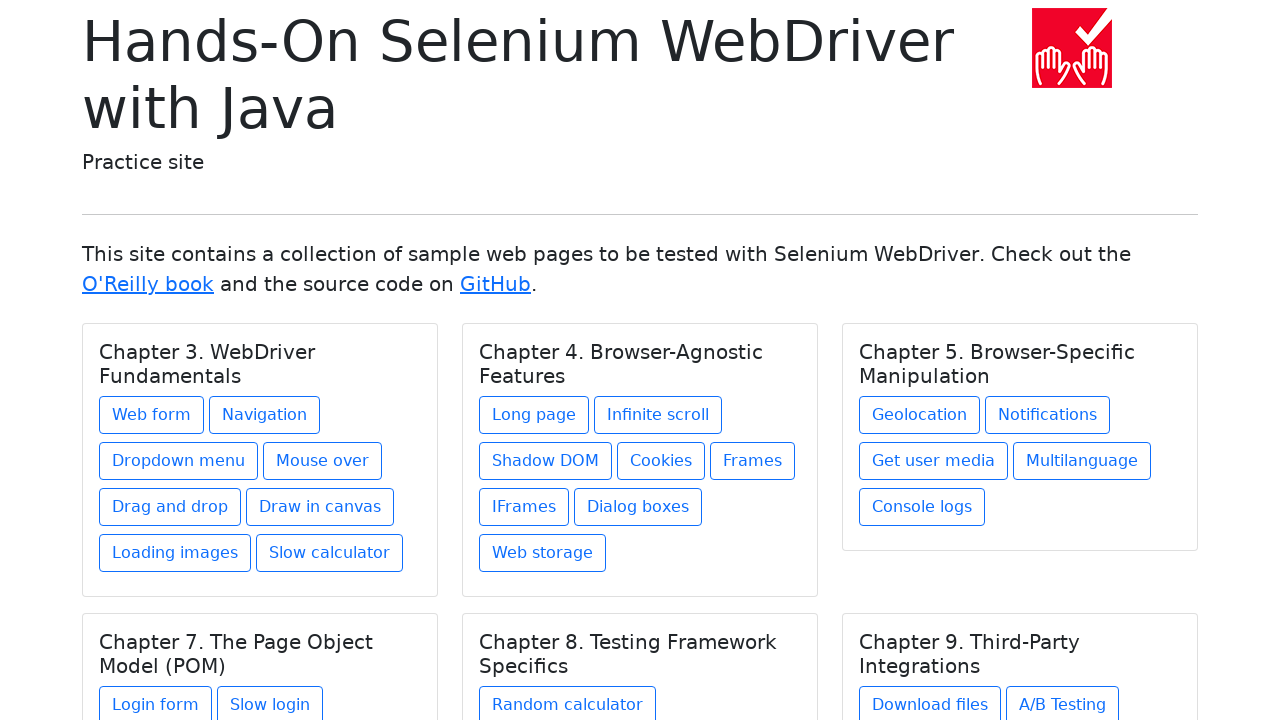

Clicked the third link on the page at (496, 284) on a >> nth=2
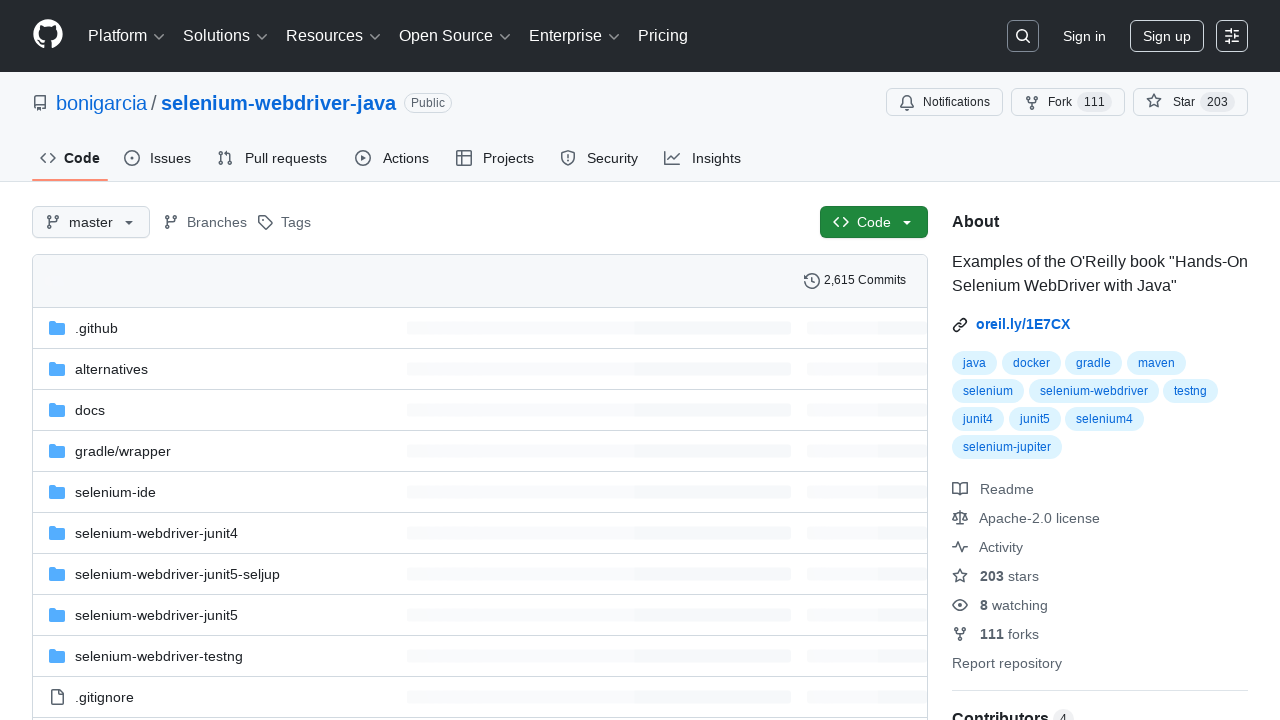

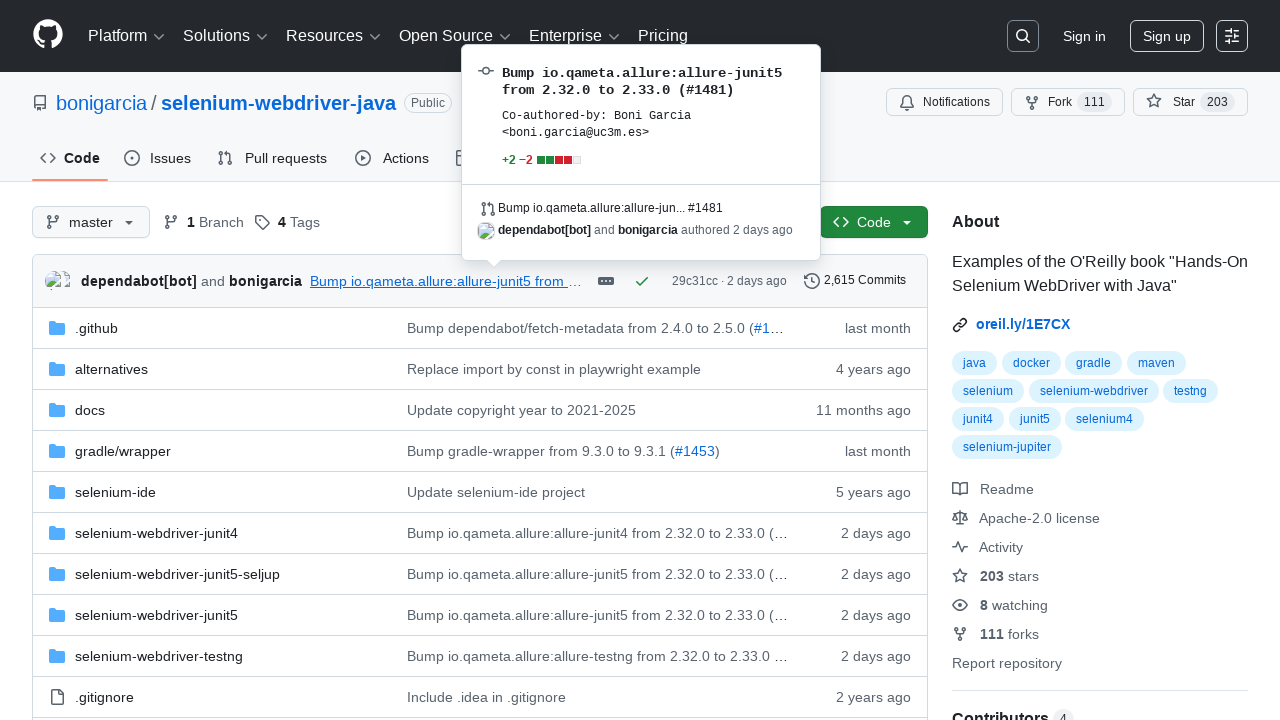